Tests clicking a link that opens a popup window on the omayo blogspot test page

Starting URL: http://omayo.blogspot.com

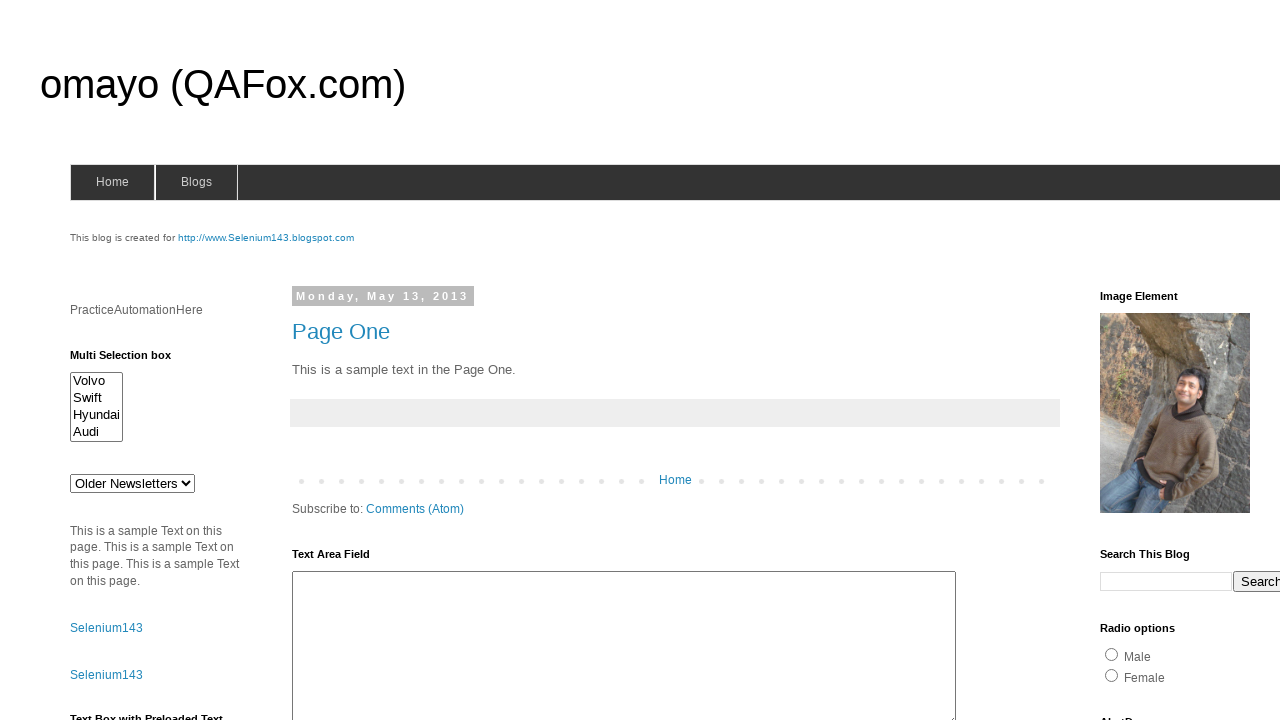

Navigated to omayo blogspot test page
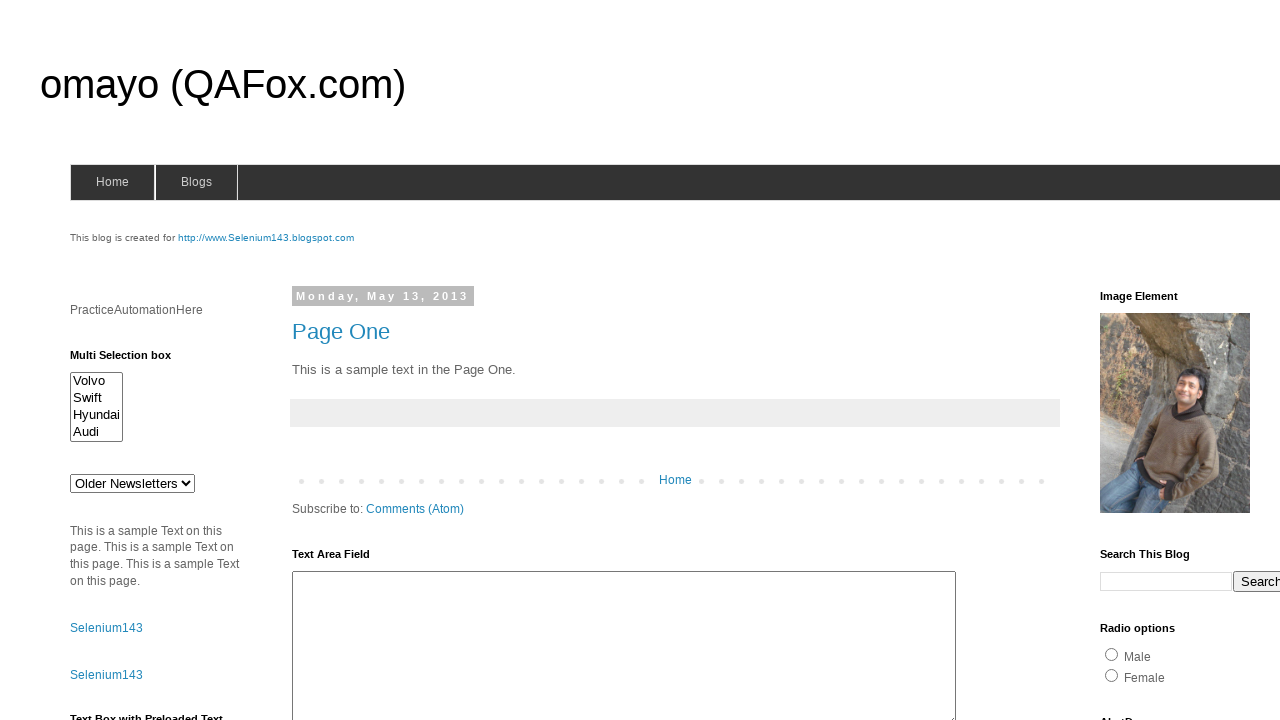

Clicked link to open popup window at (132, 360) on xpath=//a[text()='Open a popup window']
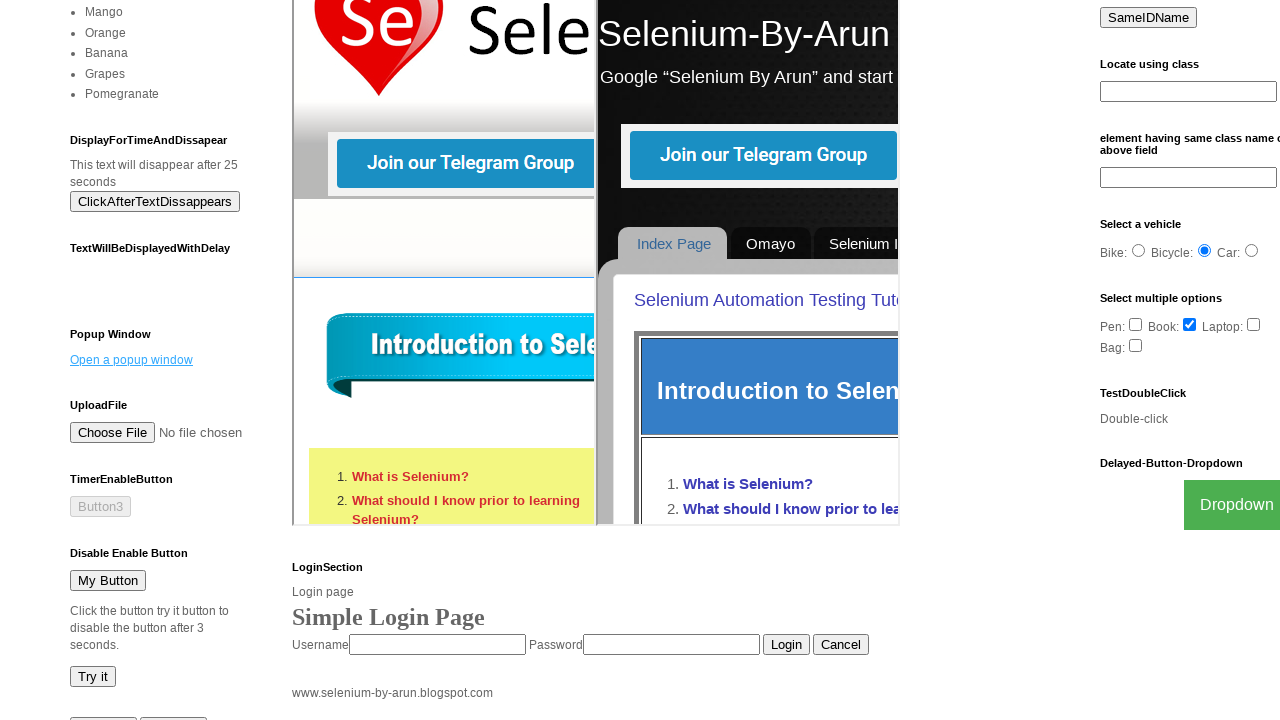

Waited for popup window to open
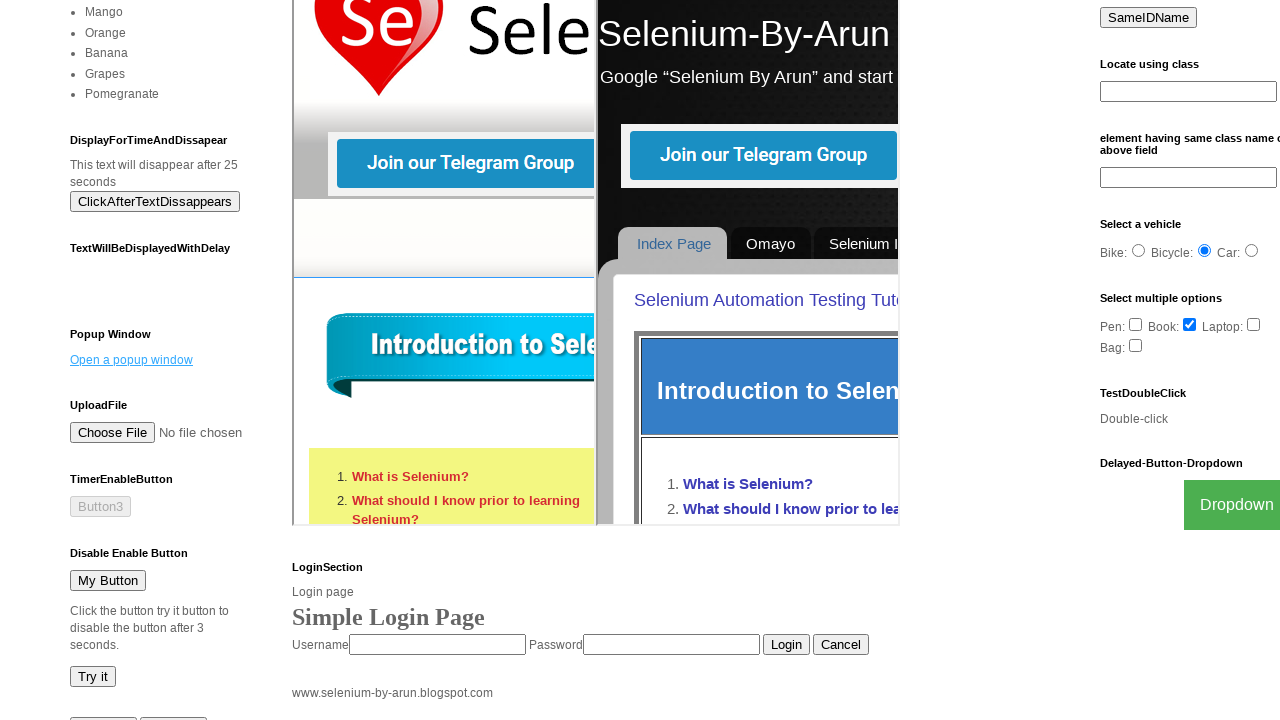

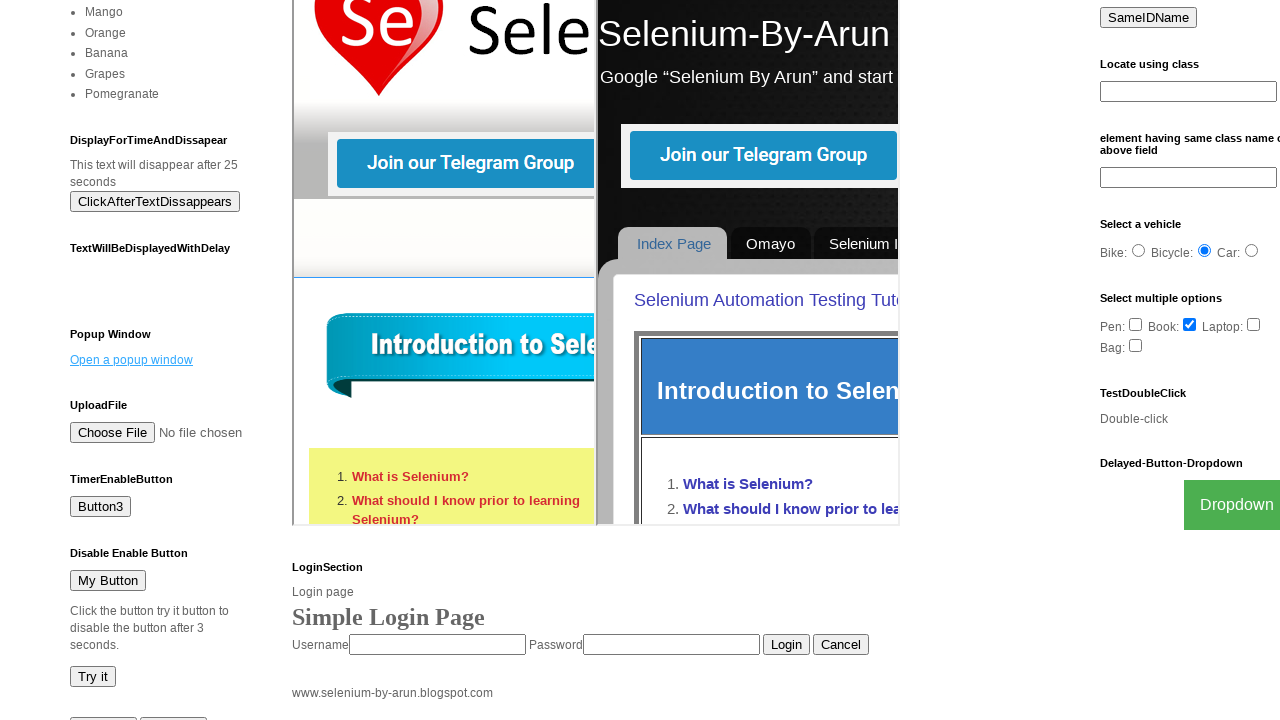